Tests that a canceled change to an employee's name doesn't persist after clicking the cancel button

Starting URL: https://devmountain-qa.github.io/employee-manager/1.2_Version/index.html

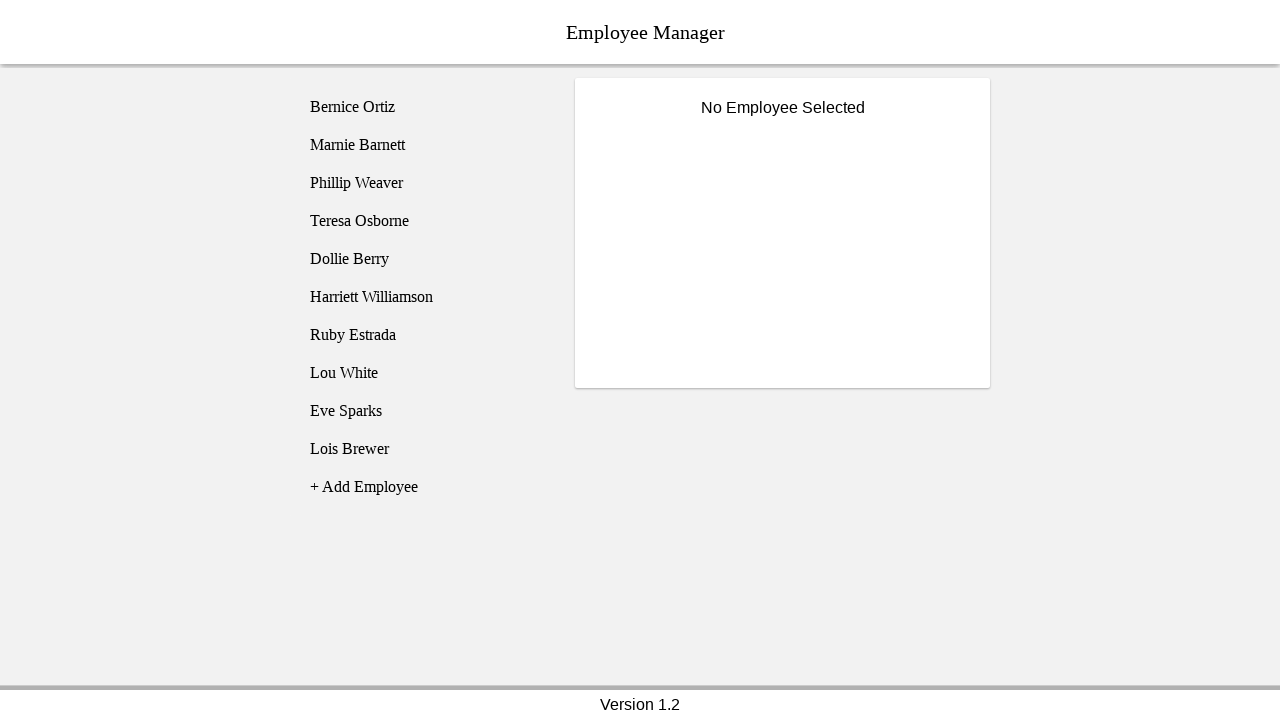

Clicked on Phillip Weaver employee at (425, 183) on [name='employee3']
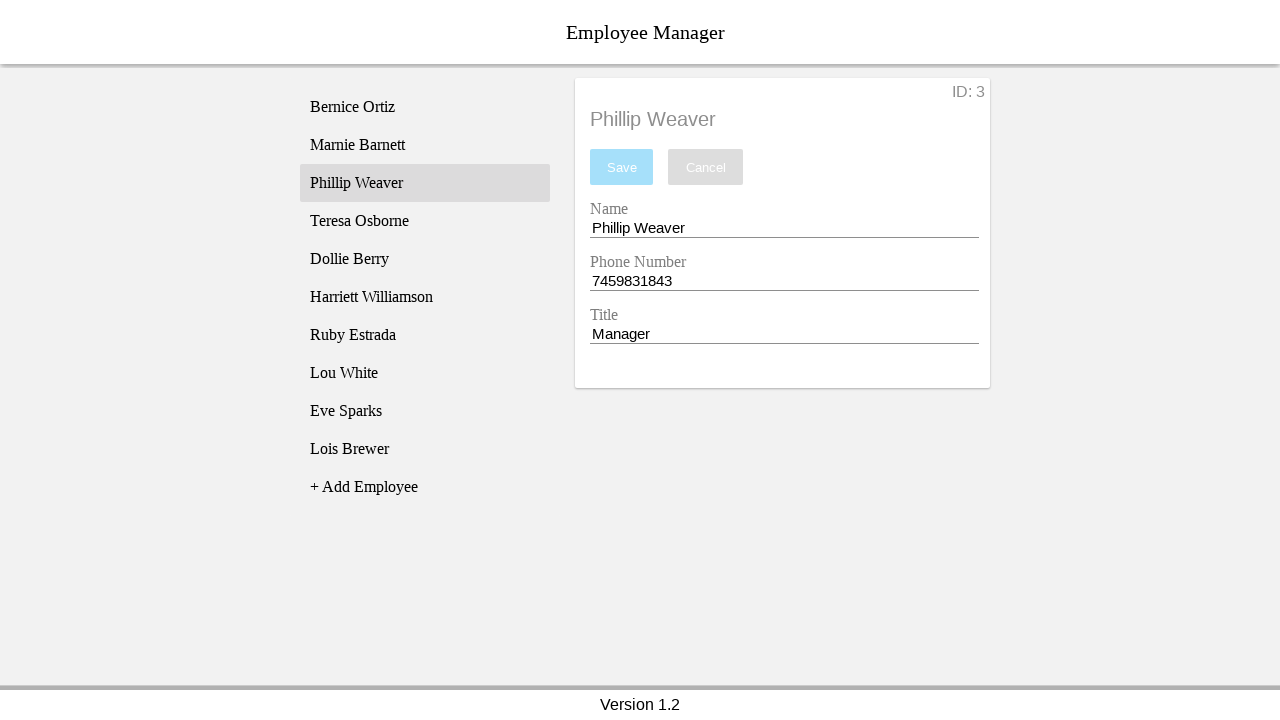

Name input field became visible
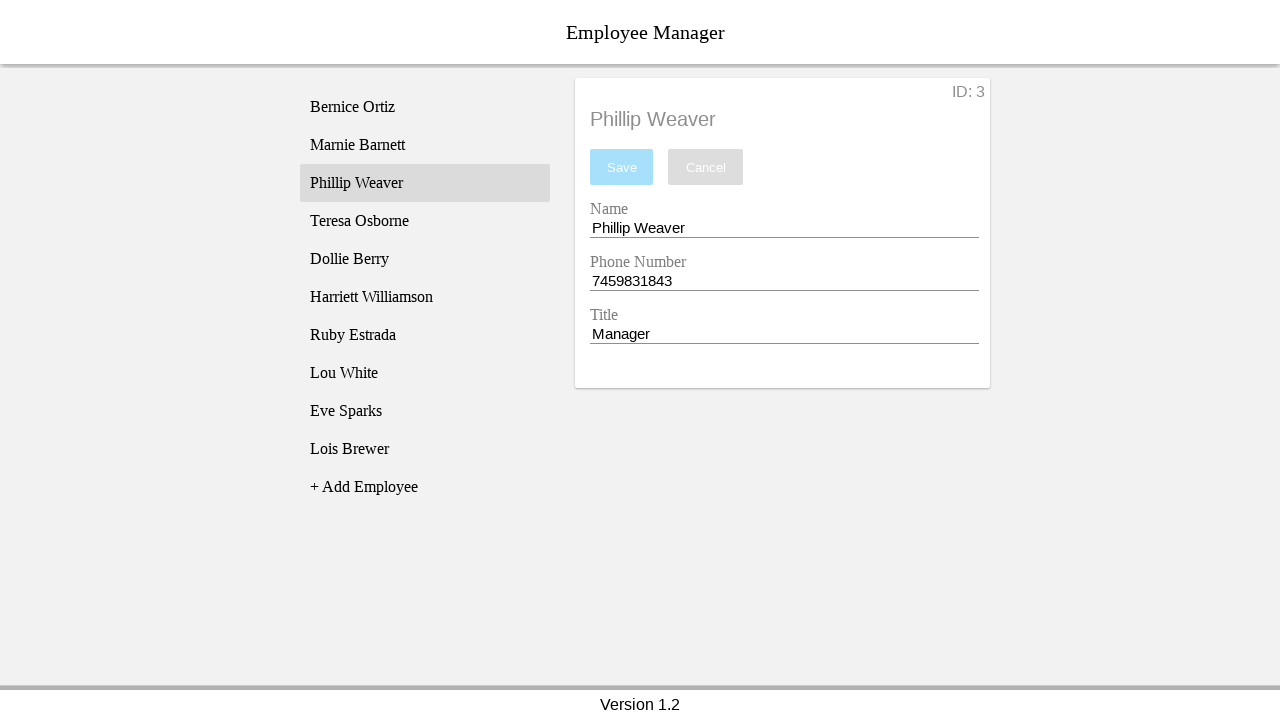

Filled name input field with 'Test Name' on [name='nameEntry']
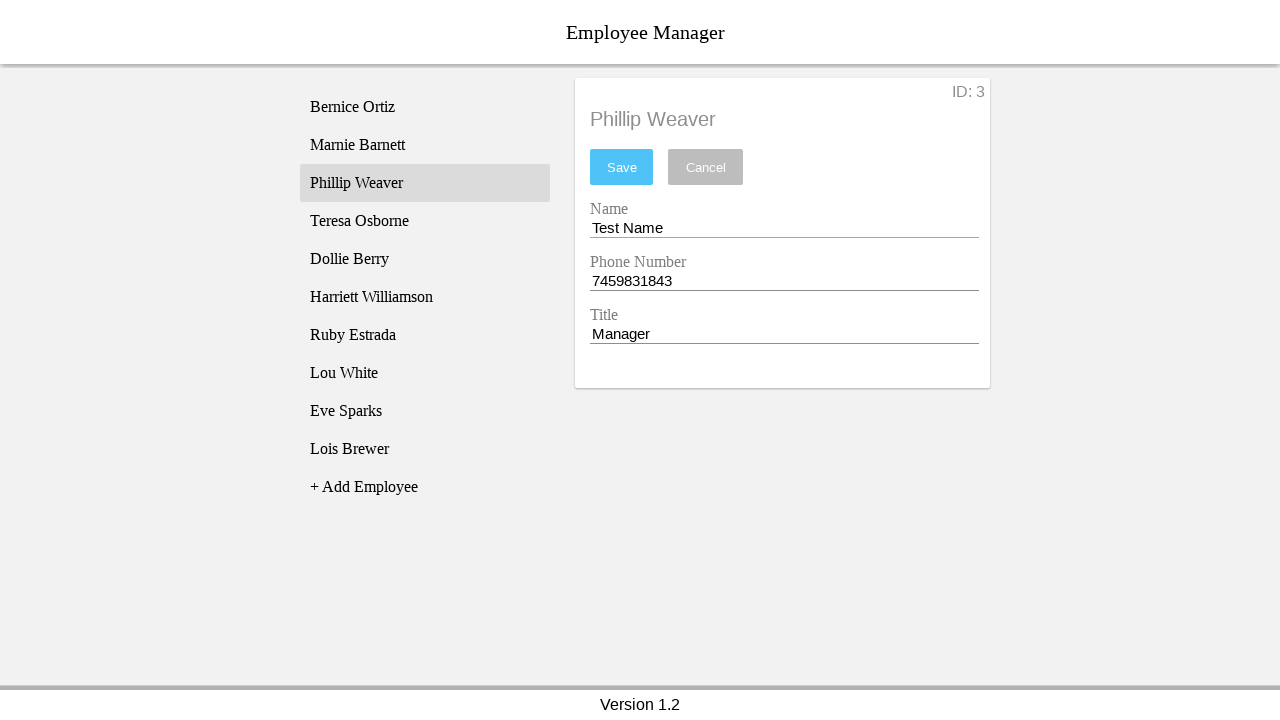

Clicked cancel button at (706, 167) on [name='cancel']
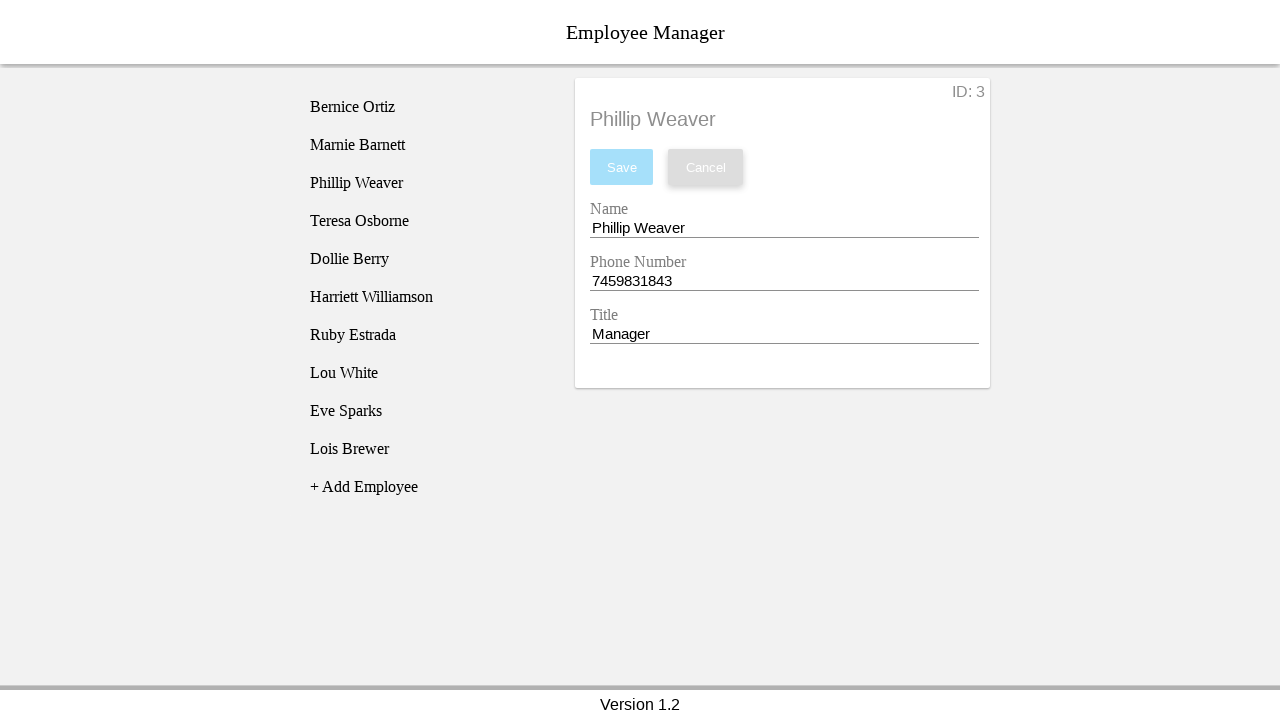

Verified name field reverted to original value 'Phillip Weaver'
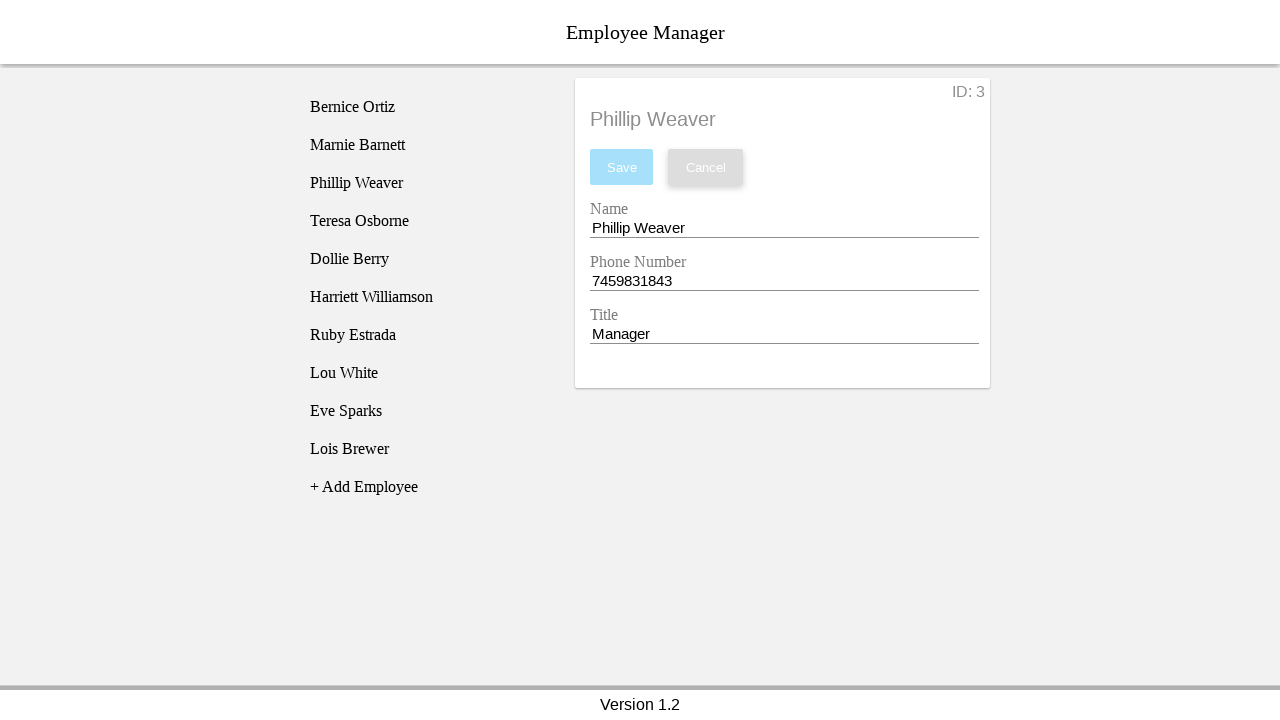

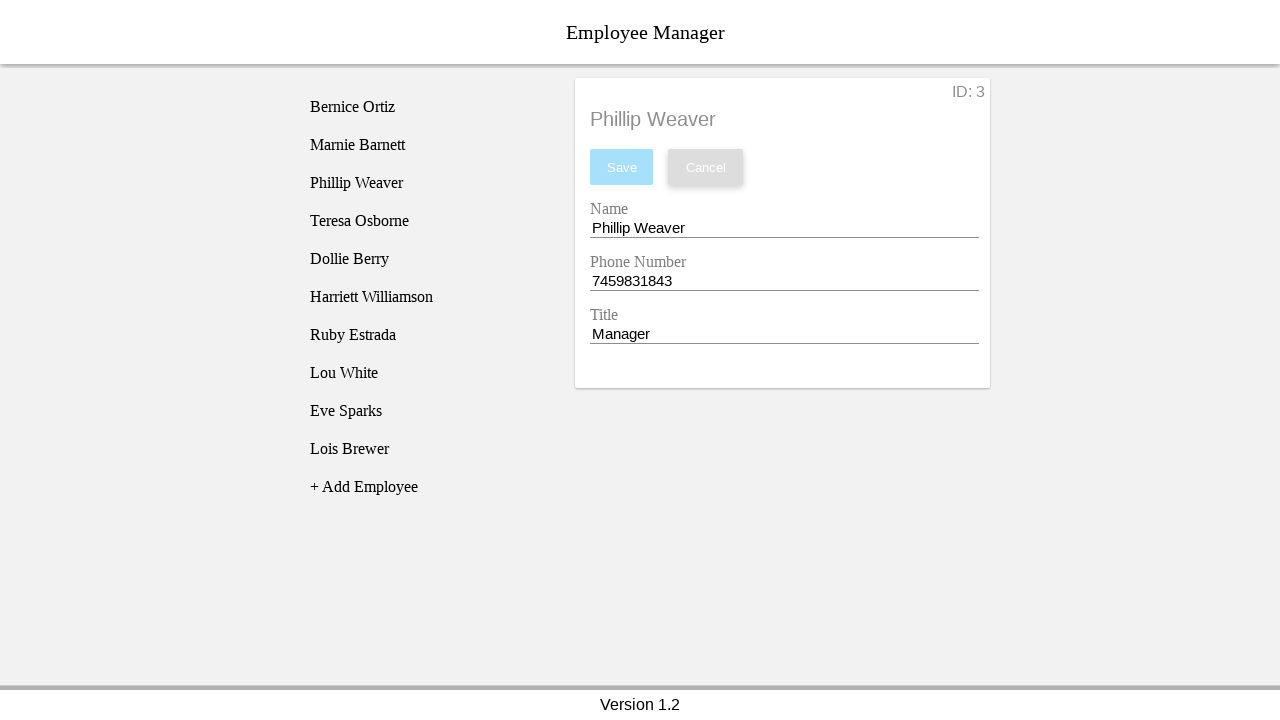